Tests a datepicker widget by opening the calendar and selecting the current day of the month from the displayed calendar grid.

Starting URL: http://demo.automationtesting.in/Datepicker.html

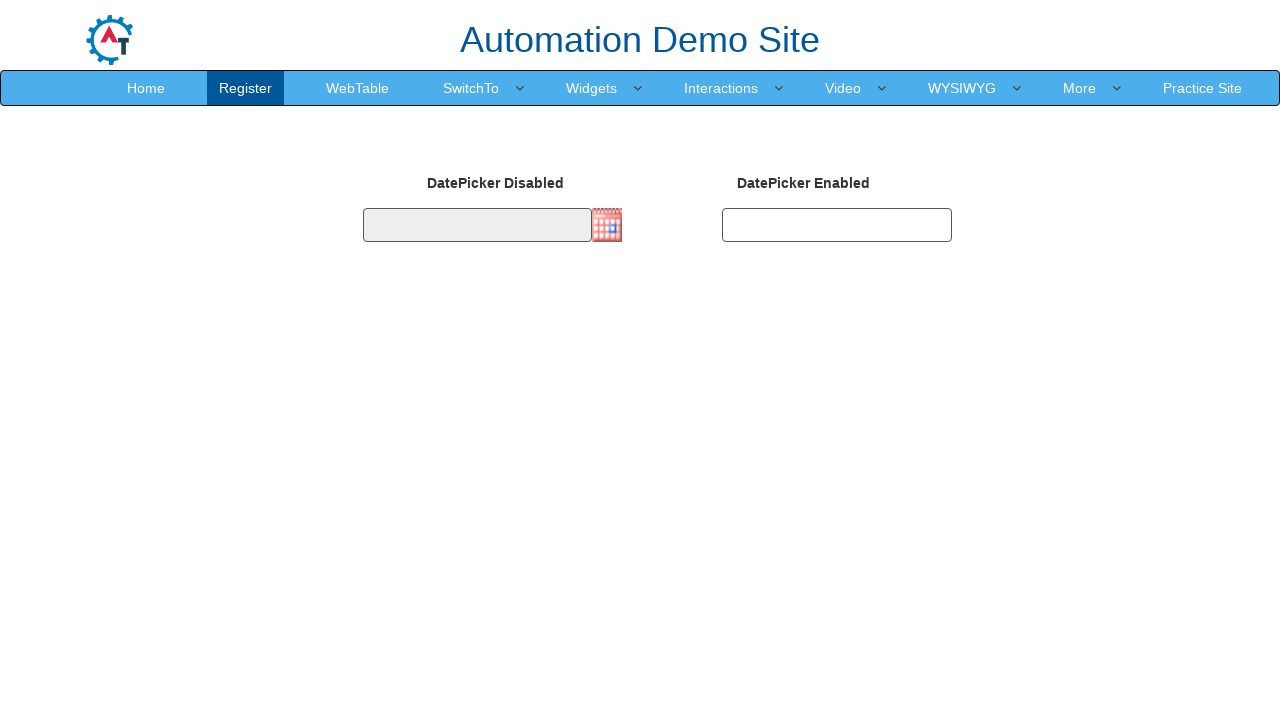

Clicked on datepicker input to open calendar at (837, 225) on xpath=//input[@id='datepicker2']
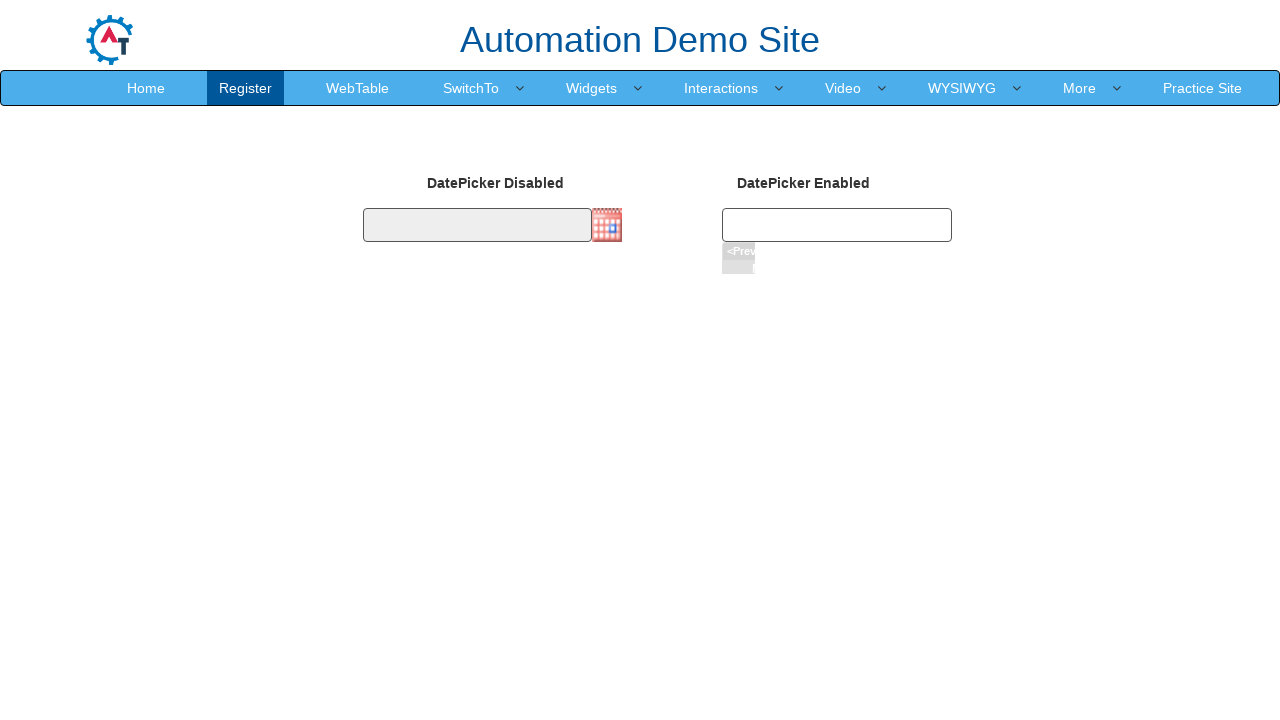

Calendar grid appeared with day cells
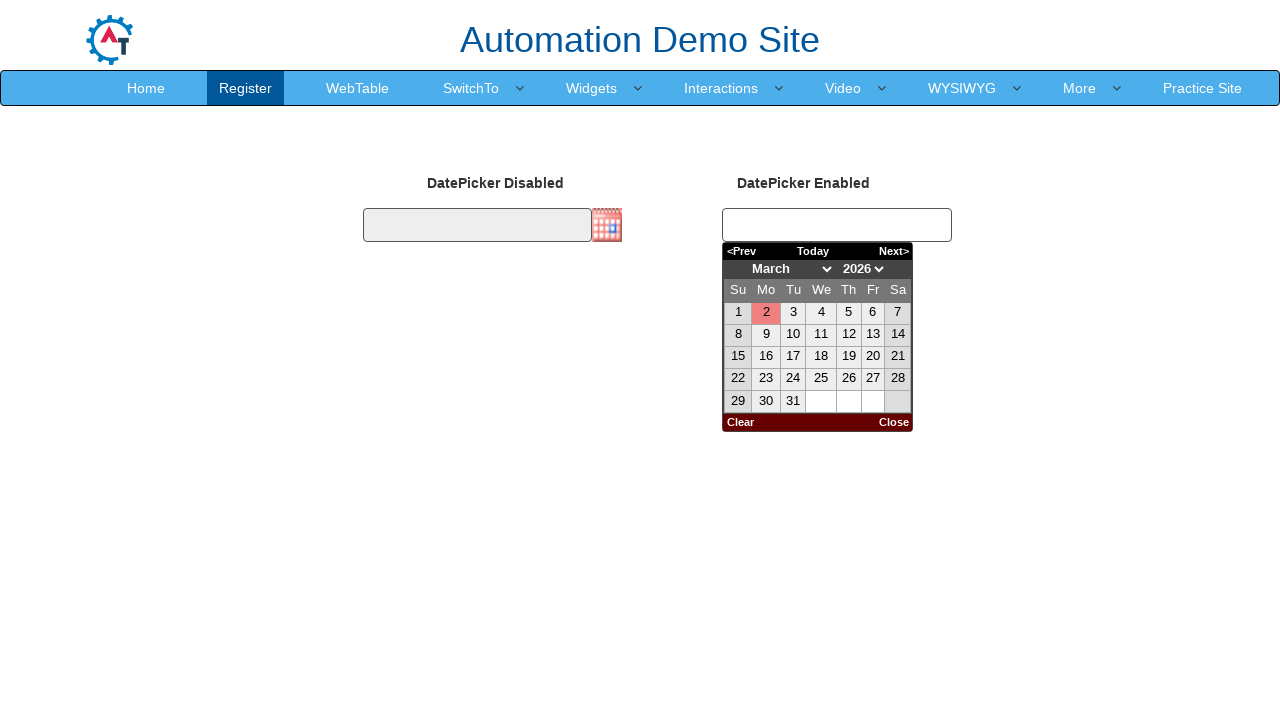

Retrieved all day cells from calendar grid
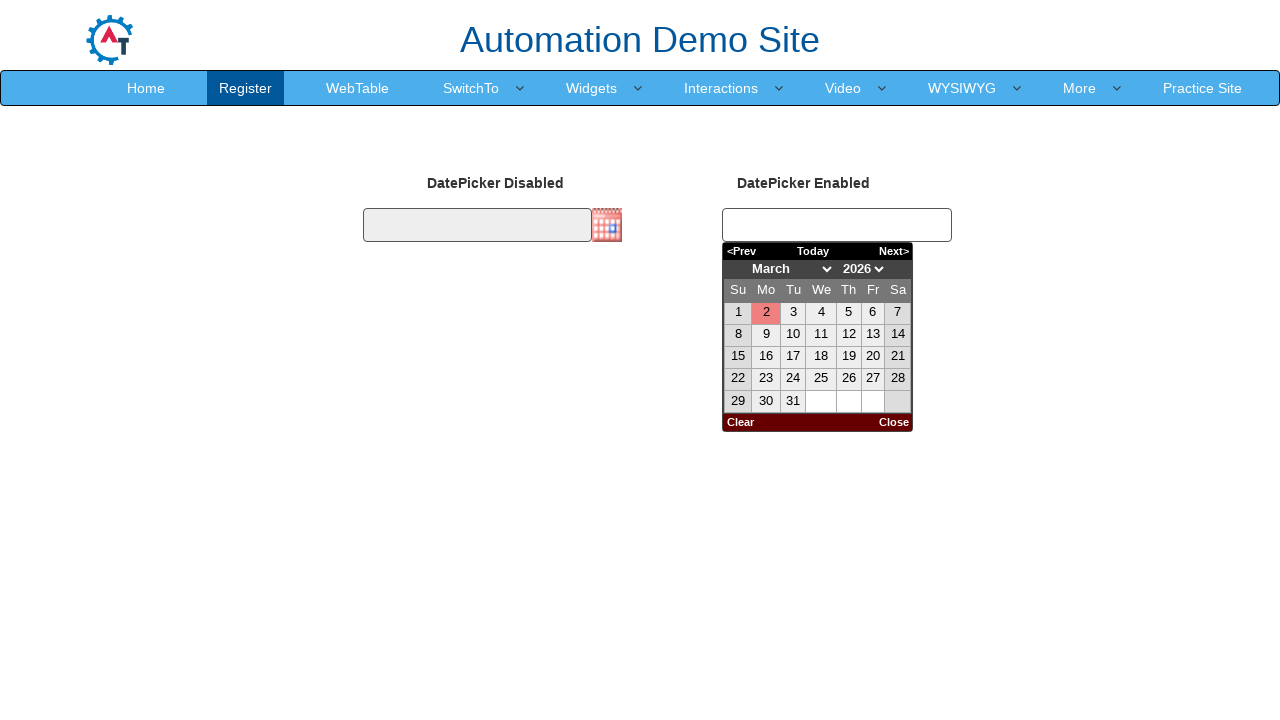

Selected current day (2) from calendar
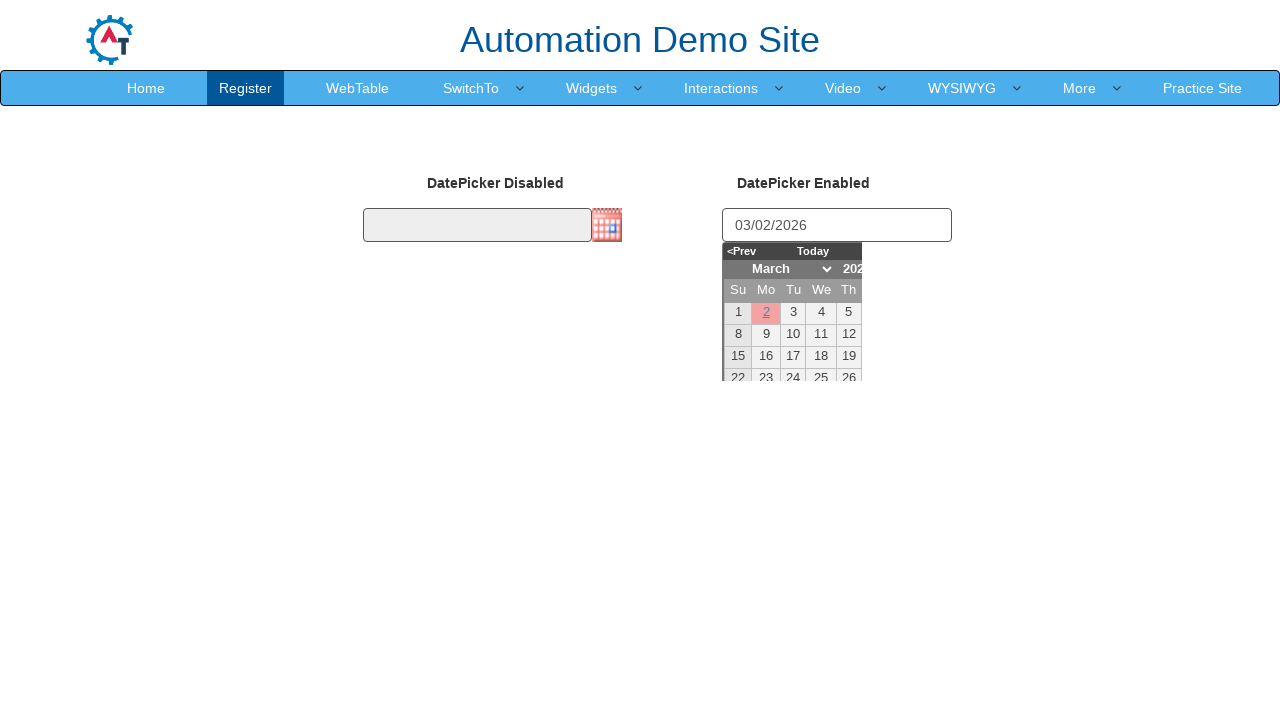

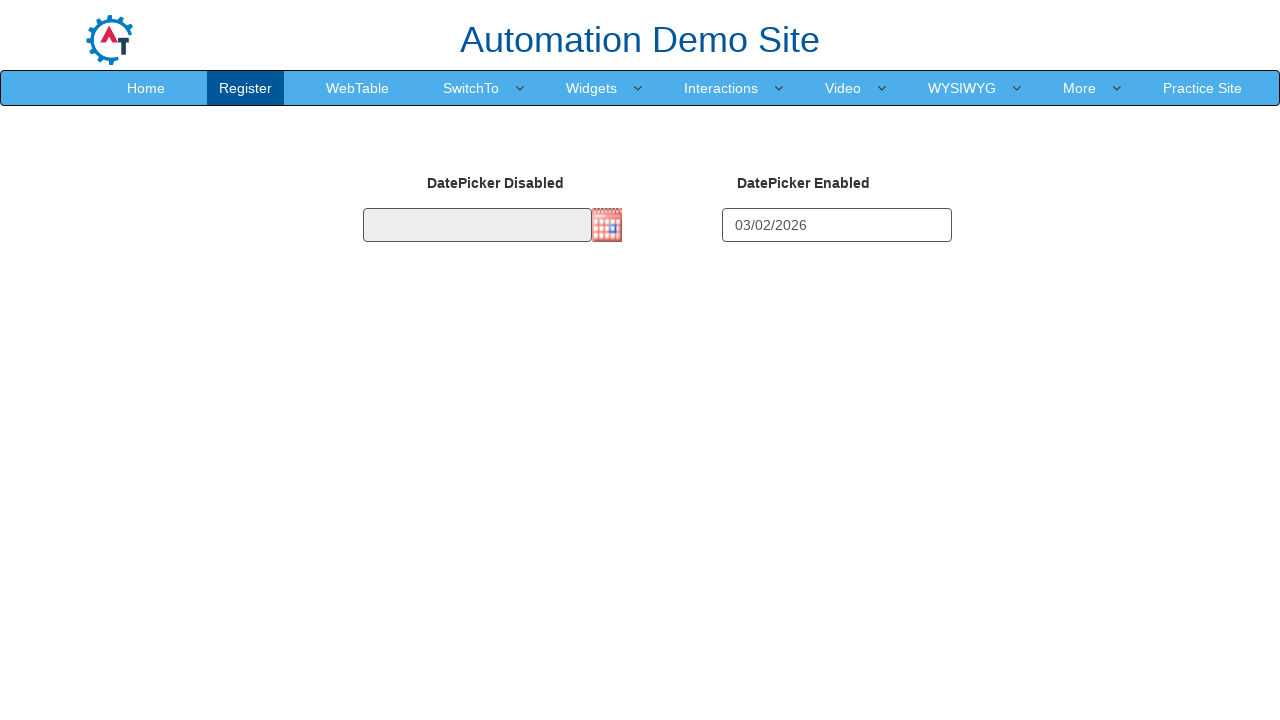